Tests a web form using page object model pattern - fills text, password, dropdown, date fields and submits, then verifies successful submission.

Starting URL: https://www.selenium.dev/selenium/web/web-form.html

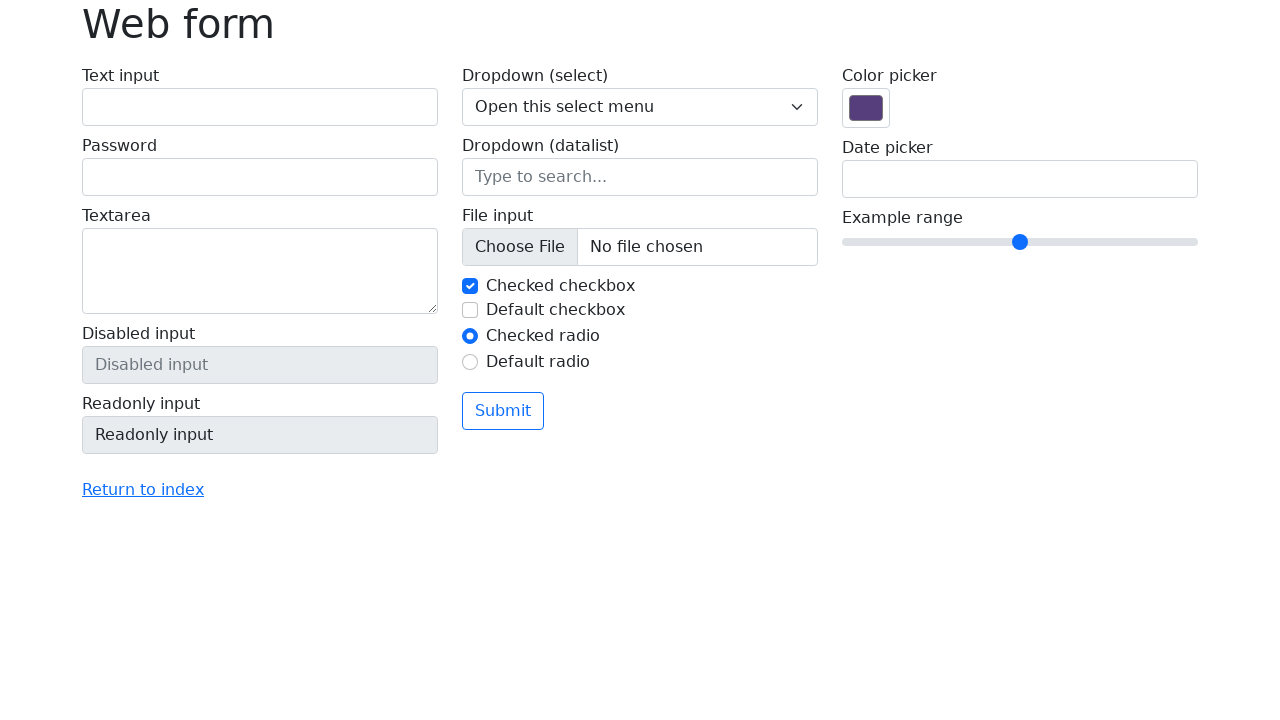

Verified page title is 'Web form'
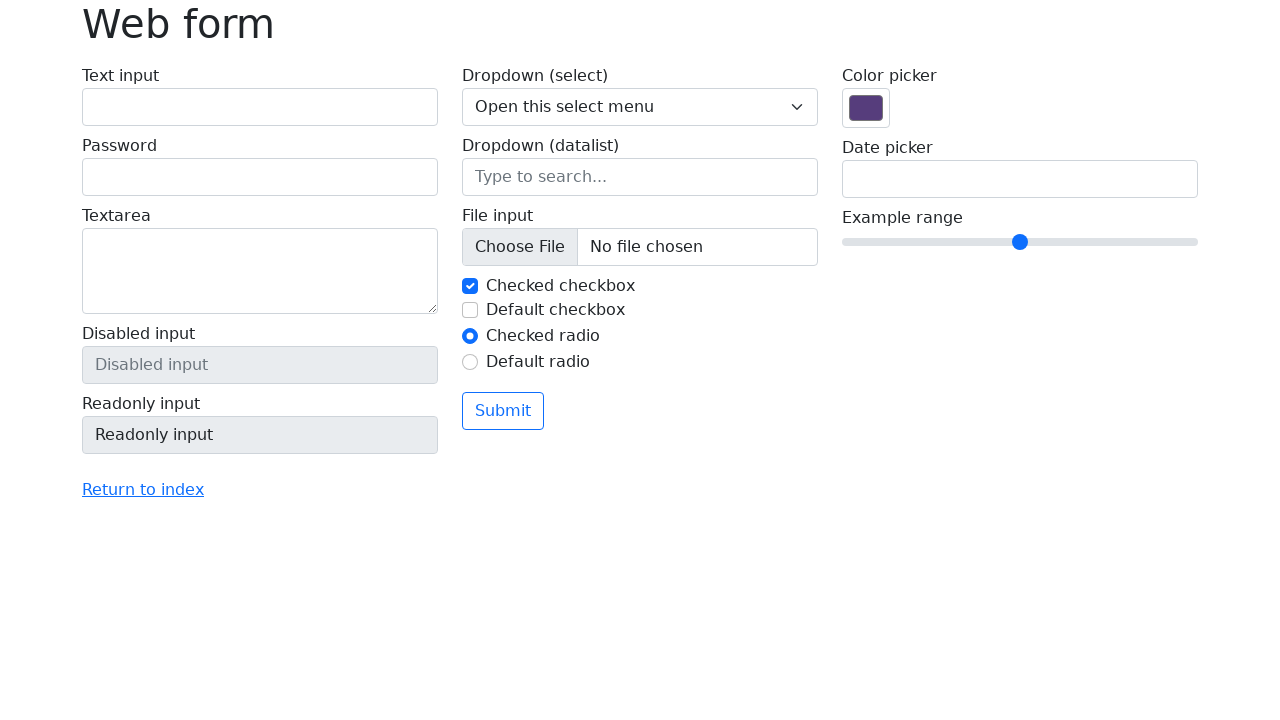

Filled text field with 'Selenium' on #my-text-id
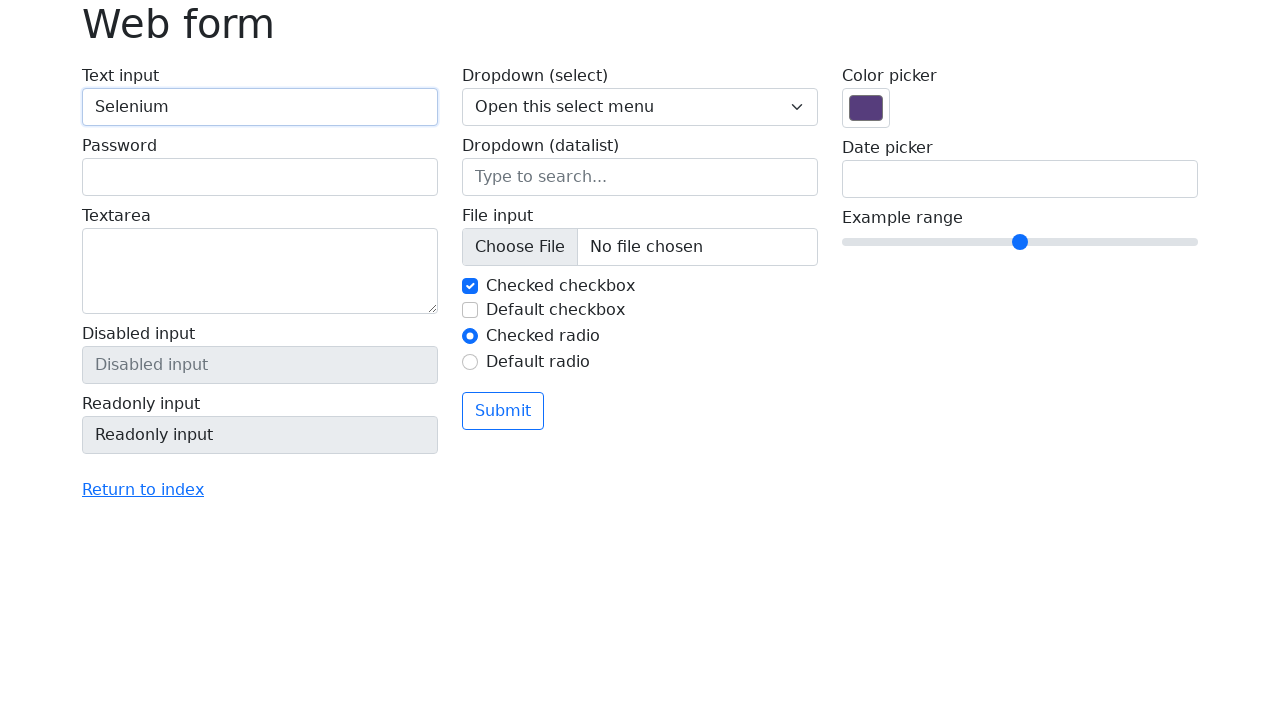

Filled password field with 'Selenium' on input[name='my-password']
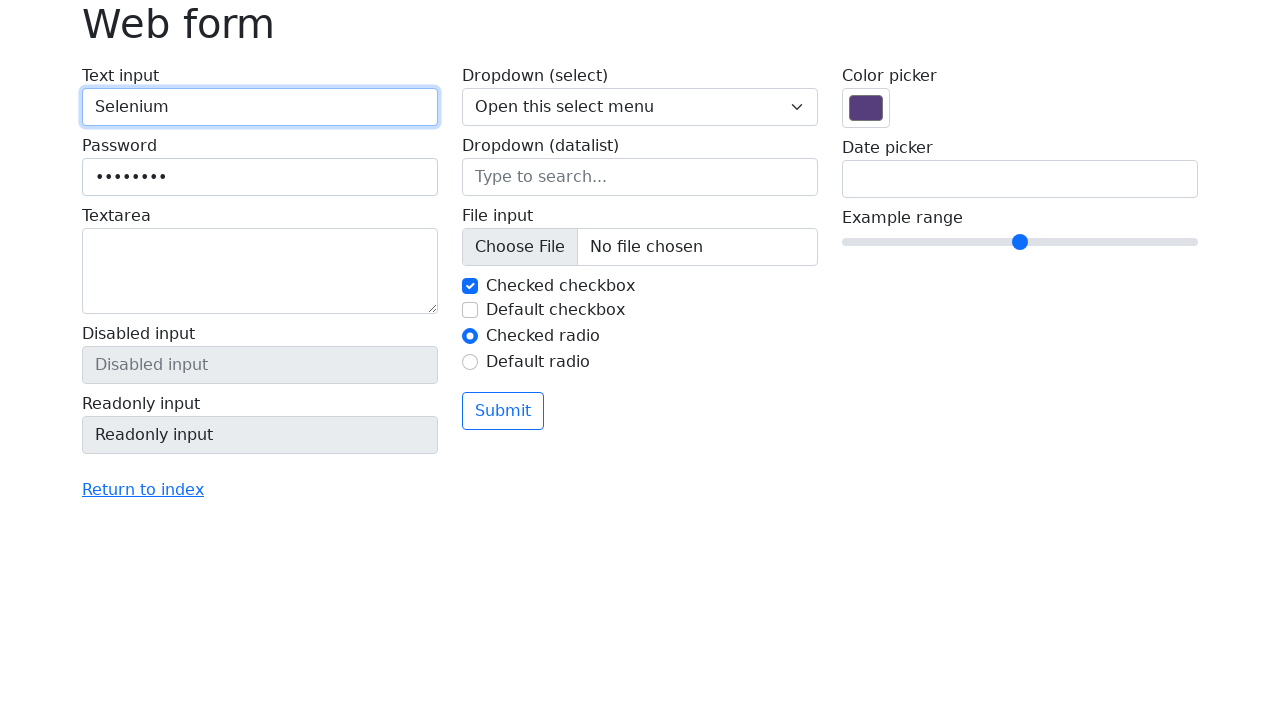

Selected option '2' from dropdown on select[name='my-select']
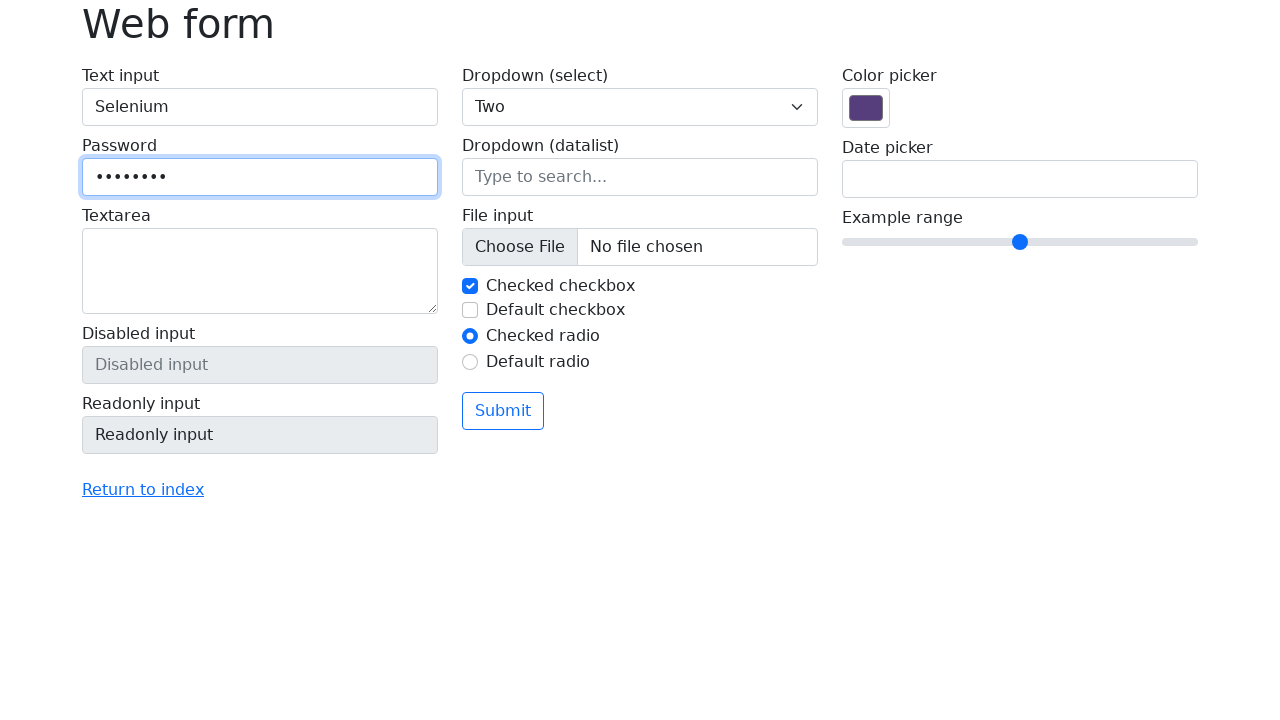

Filled date field with '05/10/2023' on input[name='my-date']
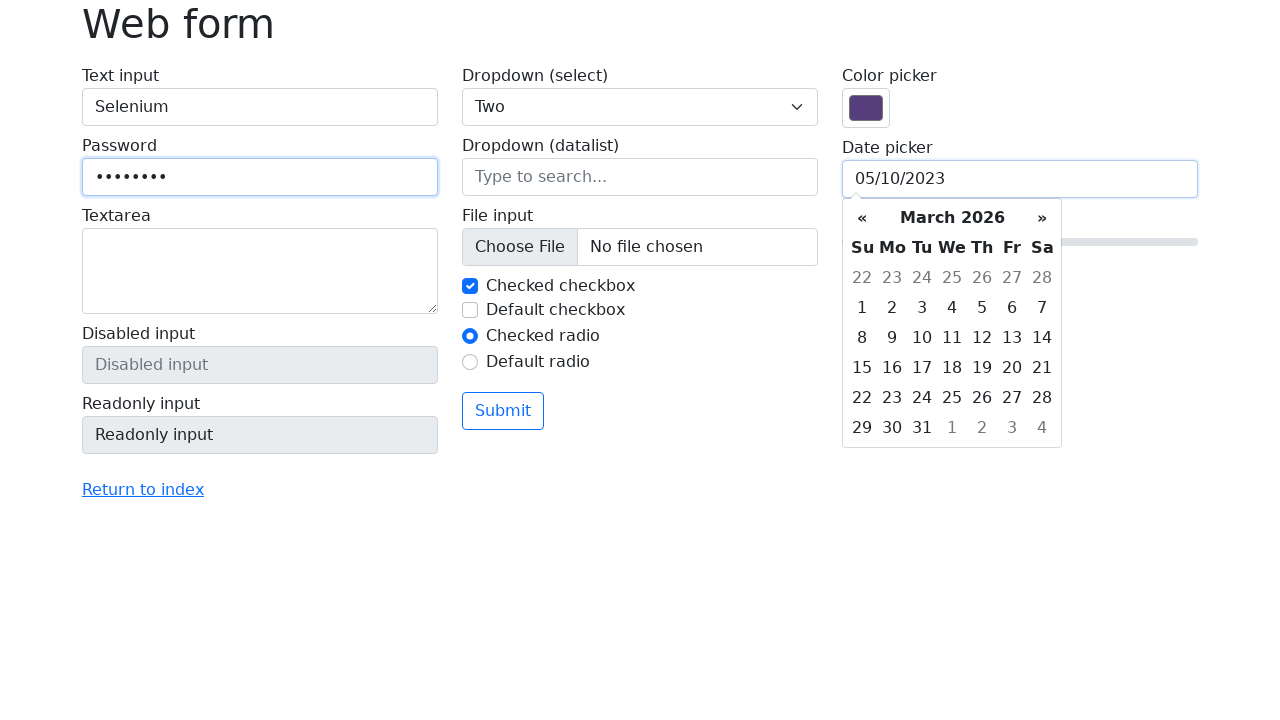

Clicked submit button at (503, 411) on button[type='submit']
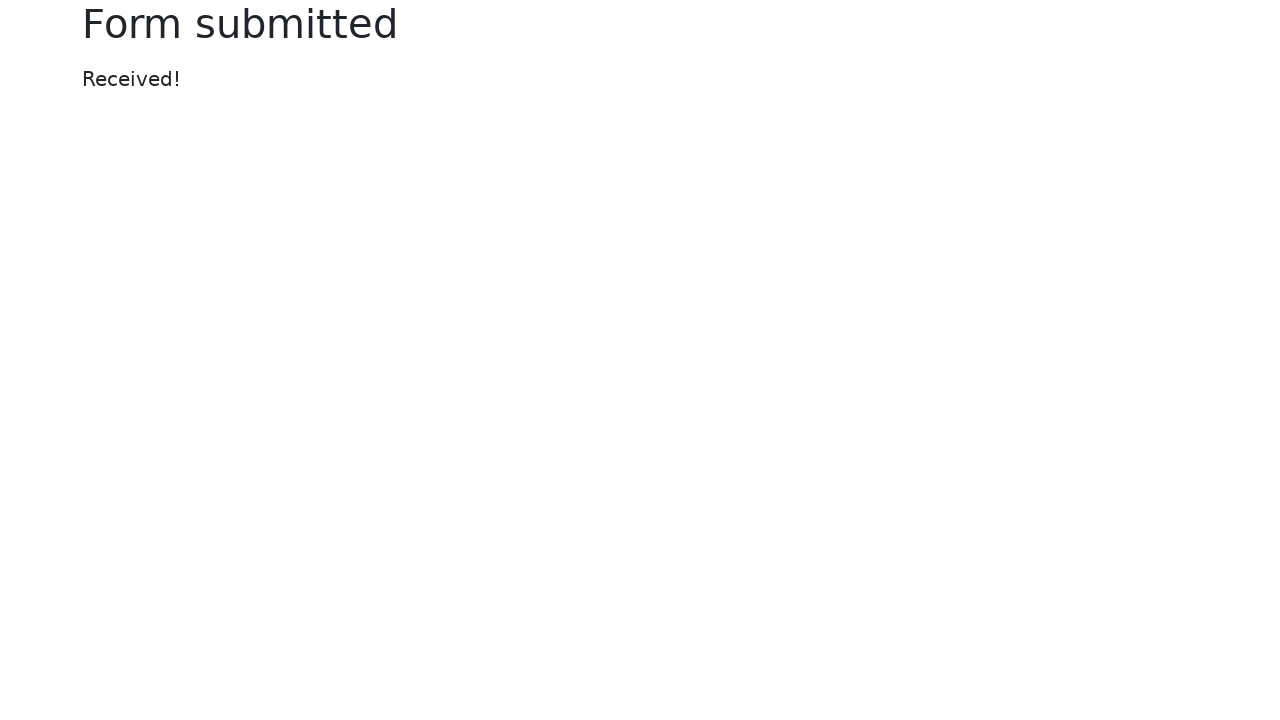

Target page loaded with title 'Web form - target page'
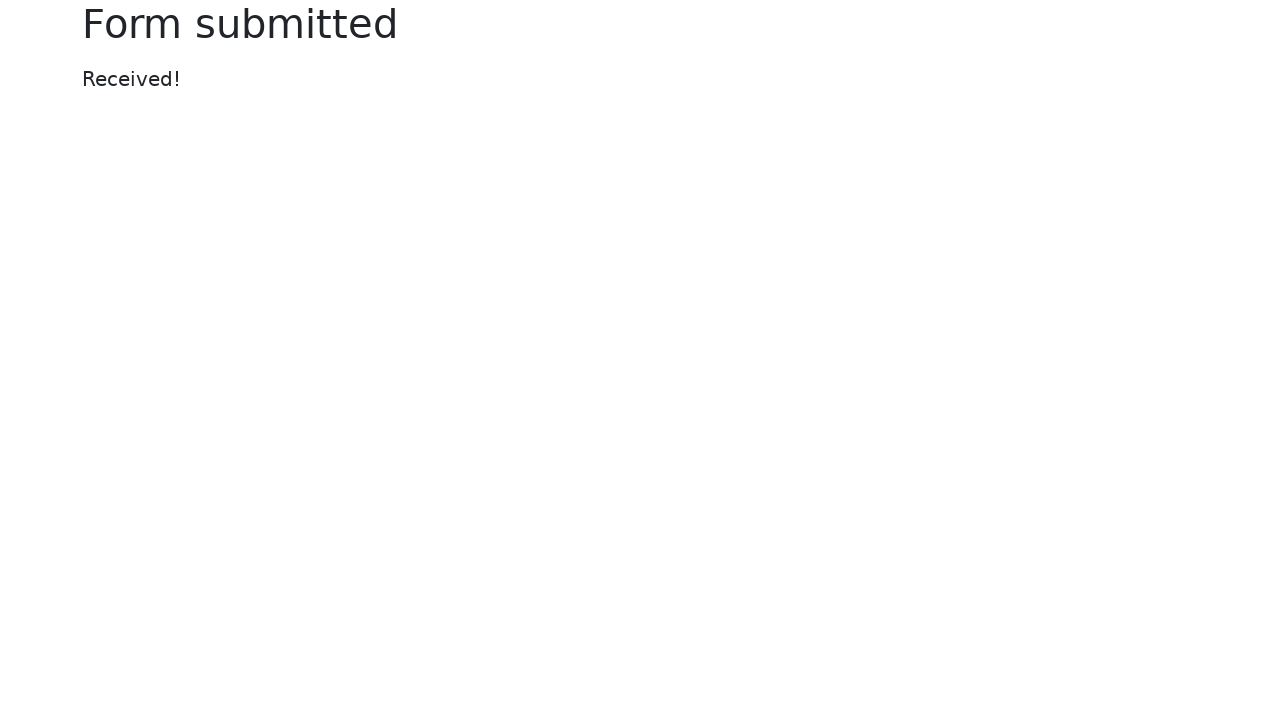

Retrieved submission message text
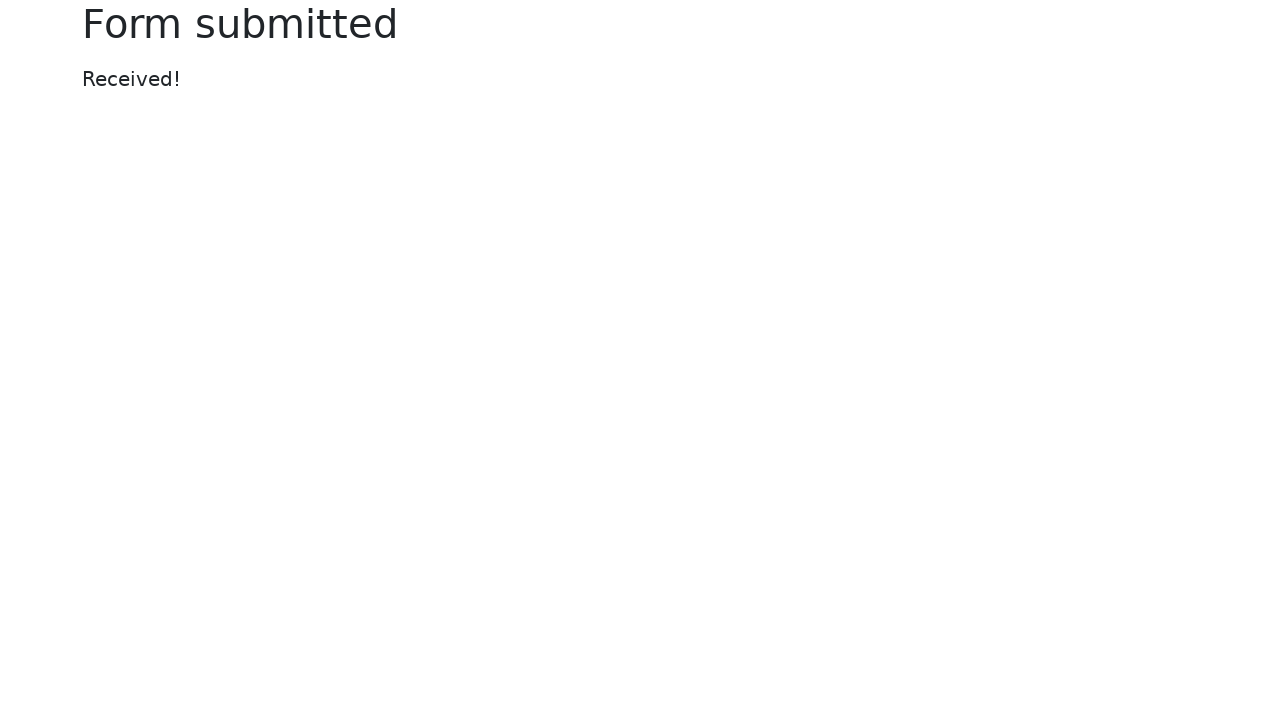

Verified submission message is 'Received!'
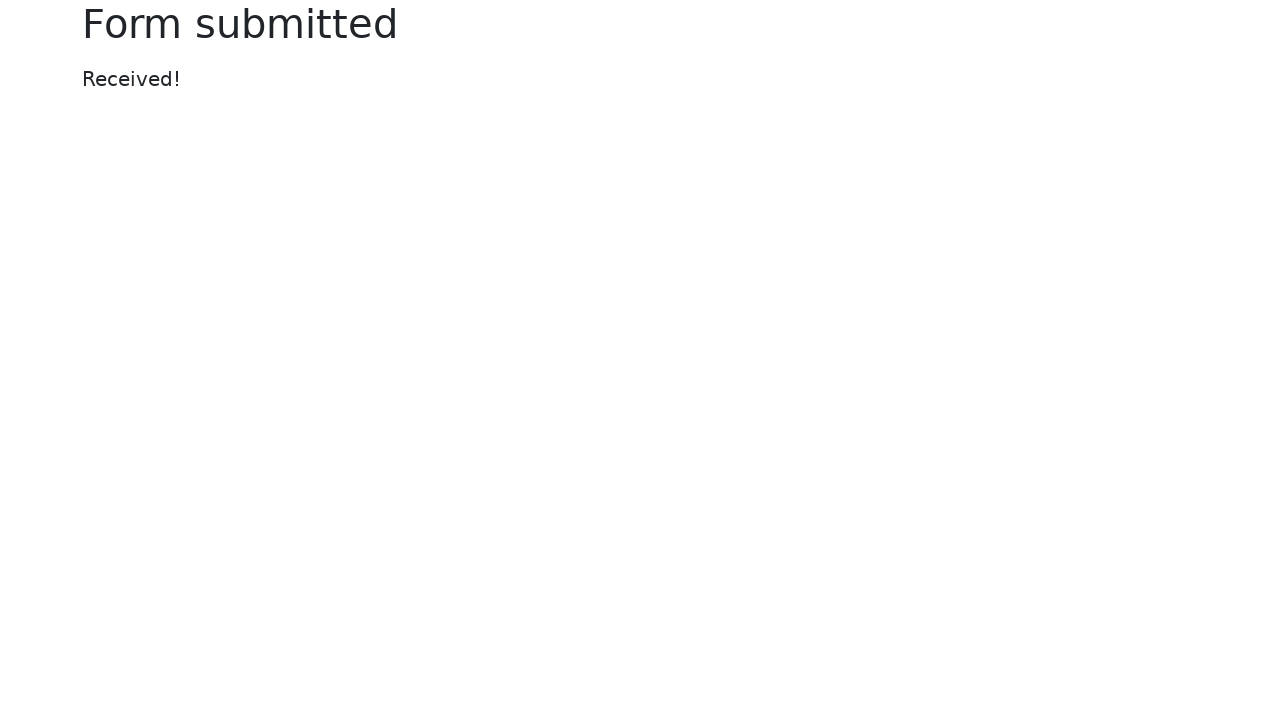

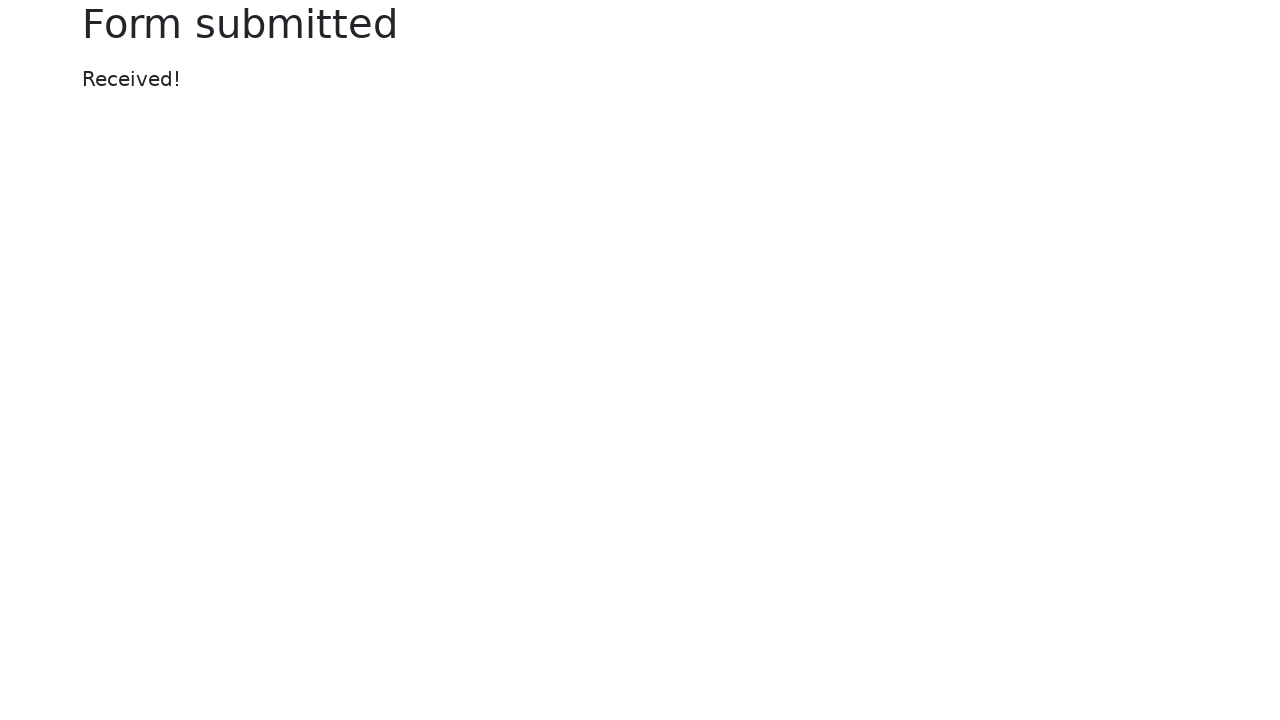